Tests a calculator demo application by entering two numbers, selecting multiplication operation, and verifying the result equals 220

Starting URL: https://juliemr.github.io/protractor-demo/

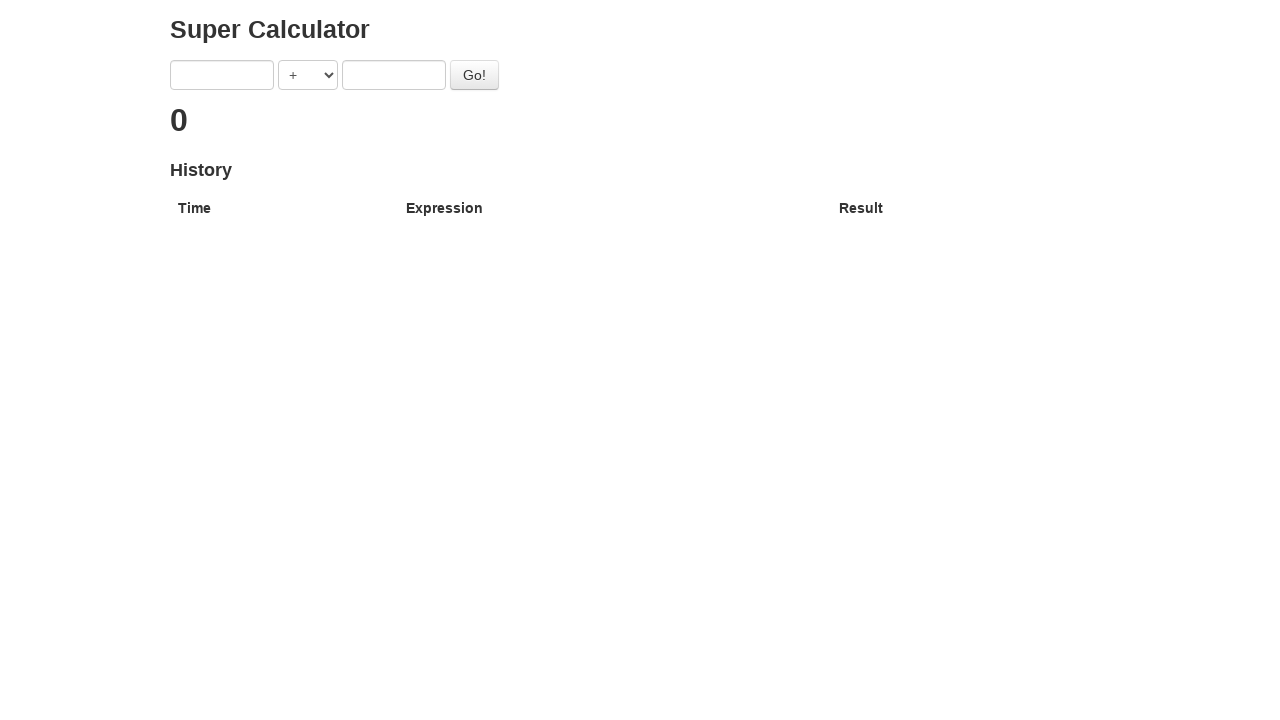

Filled second number field with '22' on [ng-model='second']
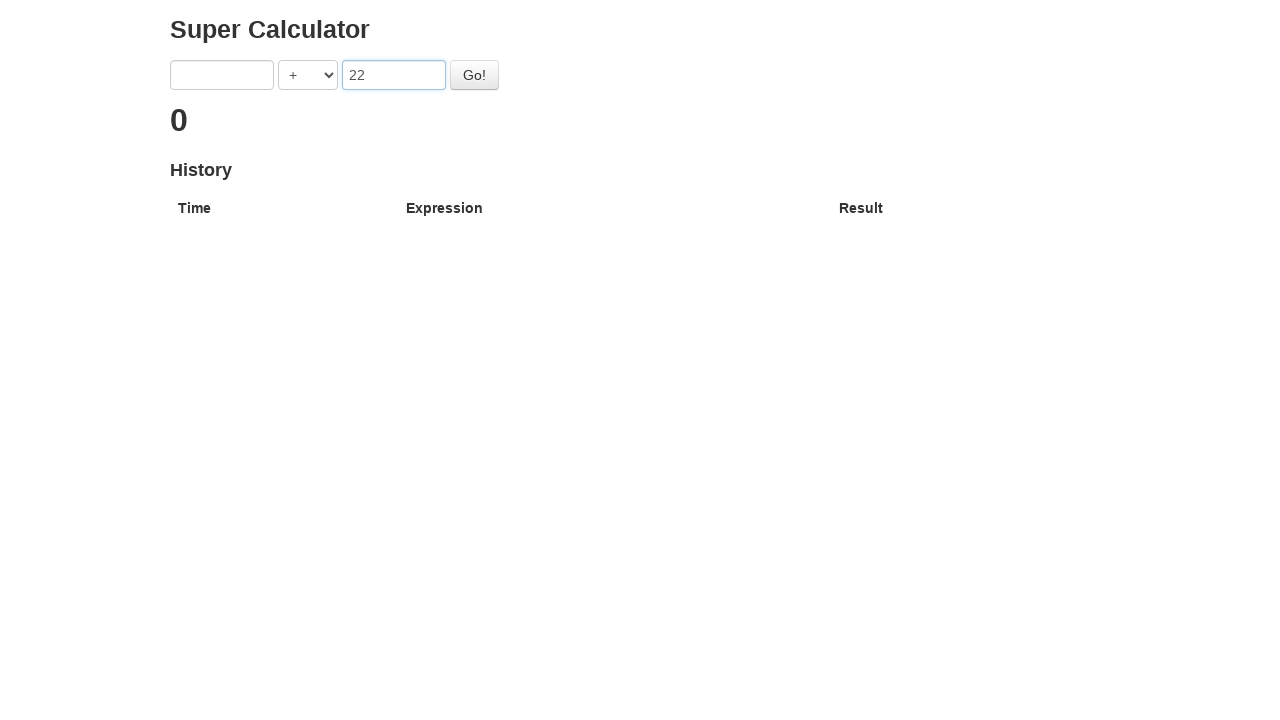

Filled first number field with '10' on [ng-model='first']
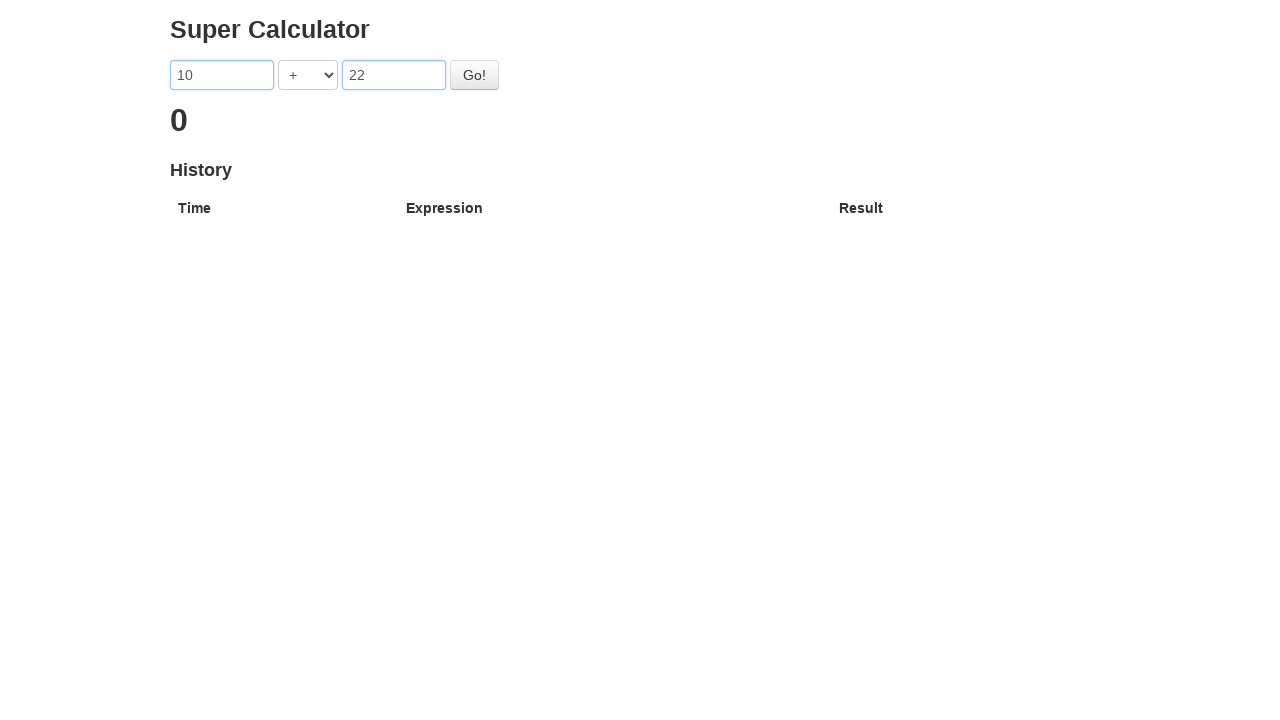

Selected MULTIPLICATION operation from dropdown on [ng-model='operator']
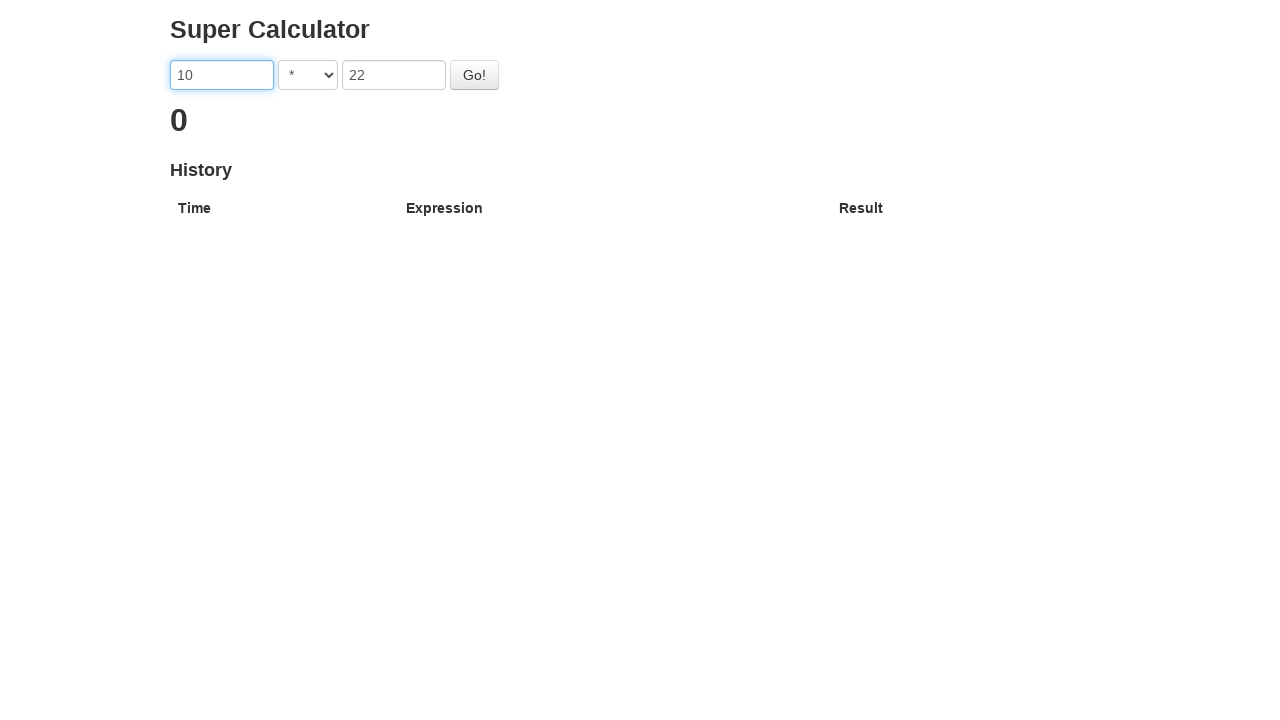

Clicked Go button to calculate result at (474, 75) on #gobutton
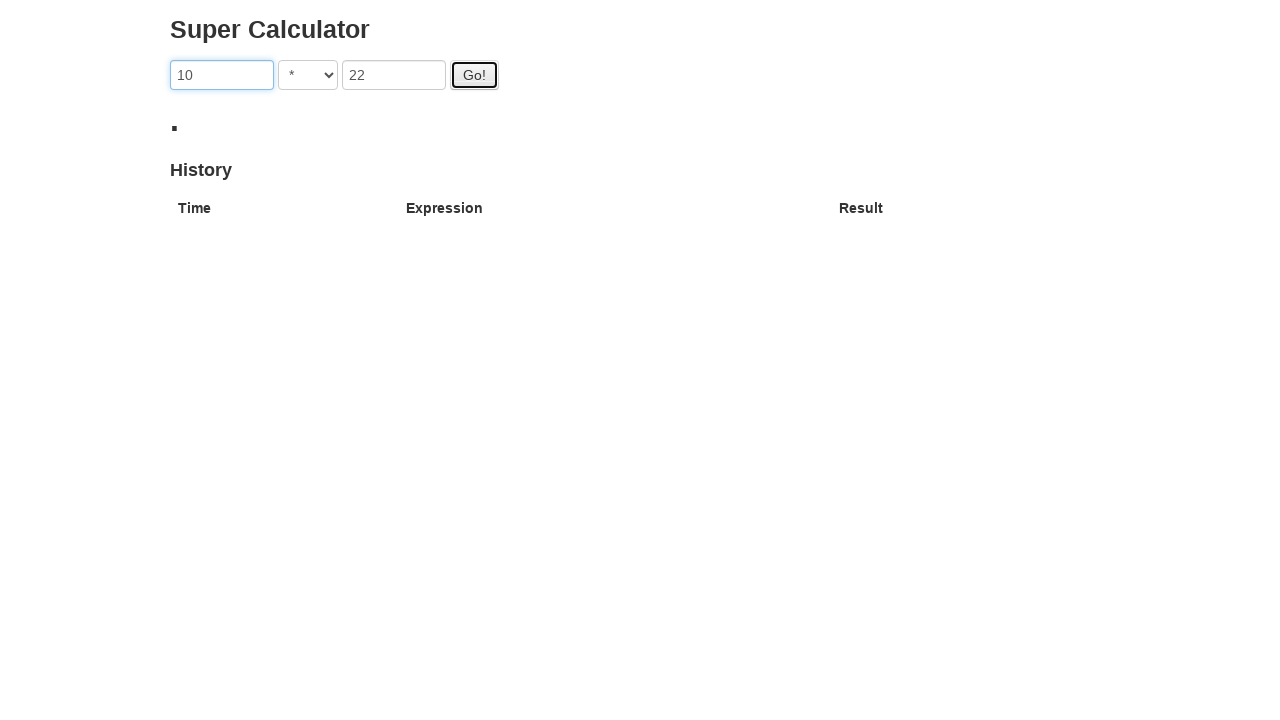

Result displayed (10 × 22 = 220)
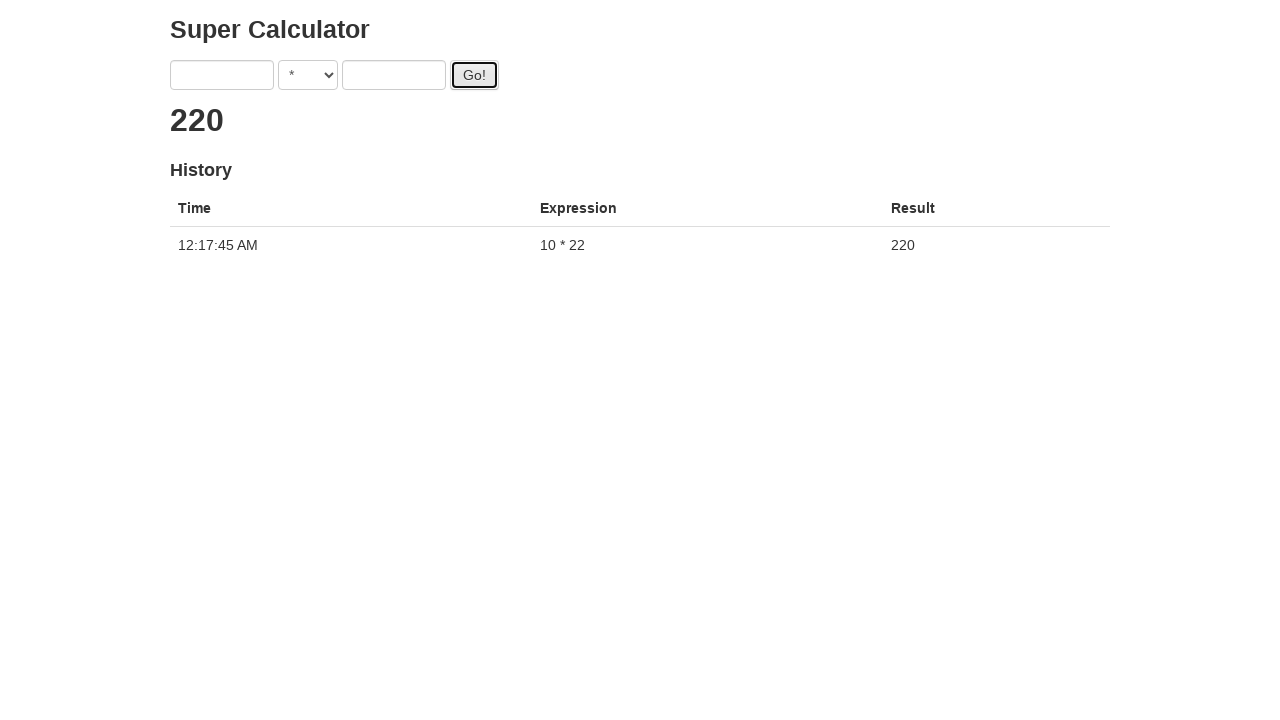

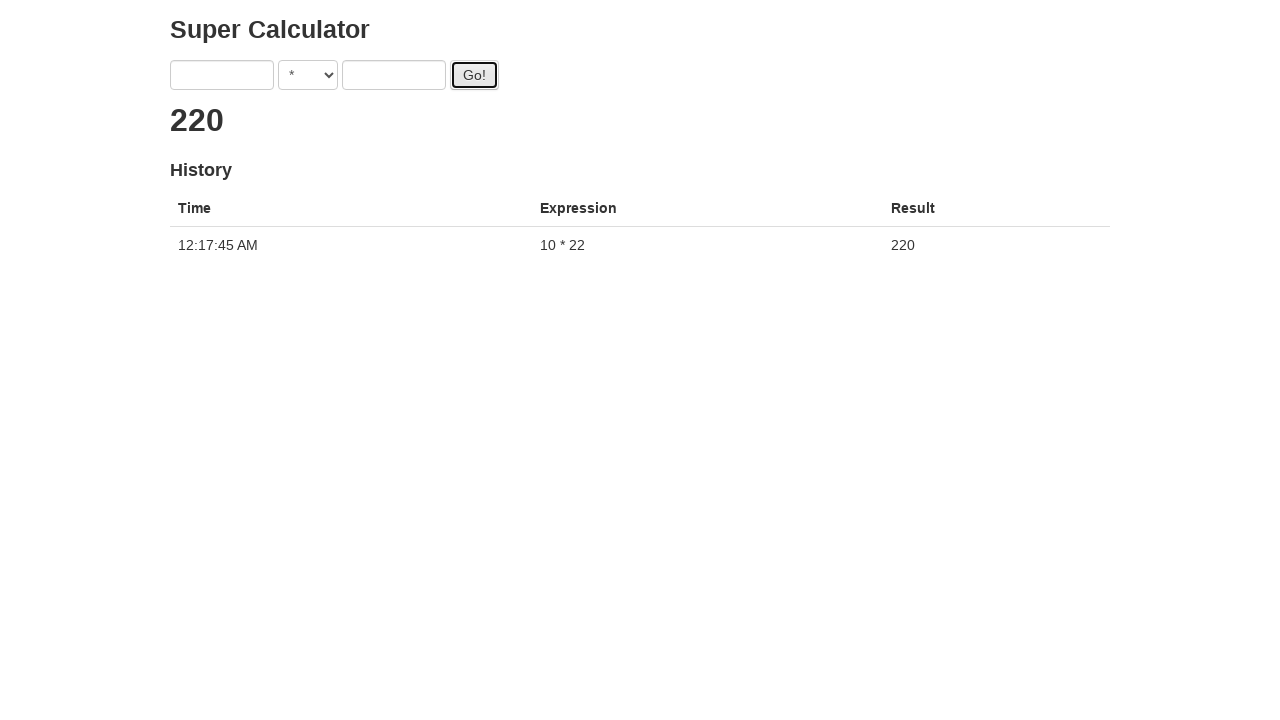